Tests AJAX loading panel functionality by clicking on a calendar date and verifying the selected date is displayed after the loading indicator disappears.

Starting URL: https://demos.telerik.com/aspnet-ajax/ajaxloadingpanel/functionality/explicit-show-hide/defaultcs.aspx

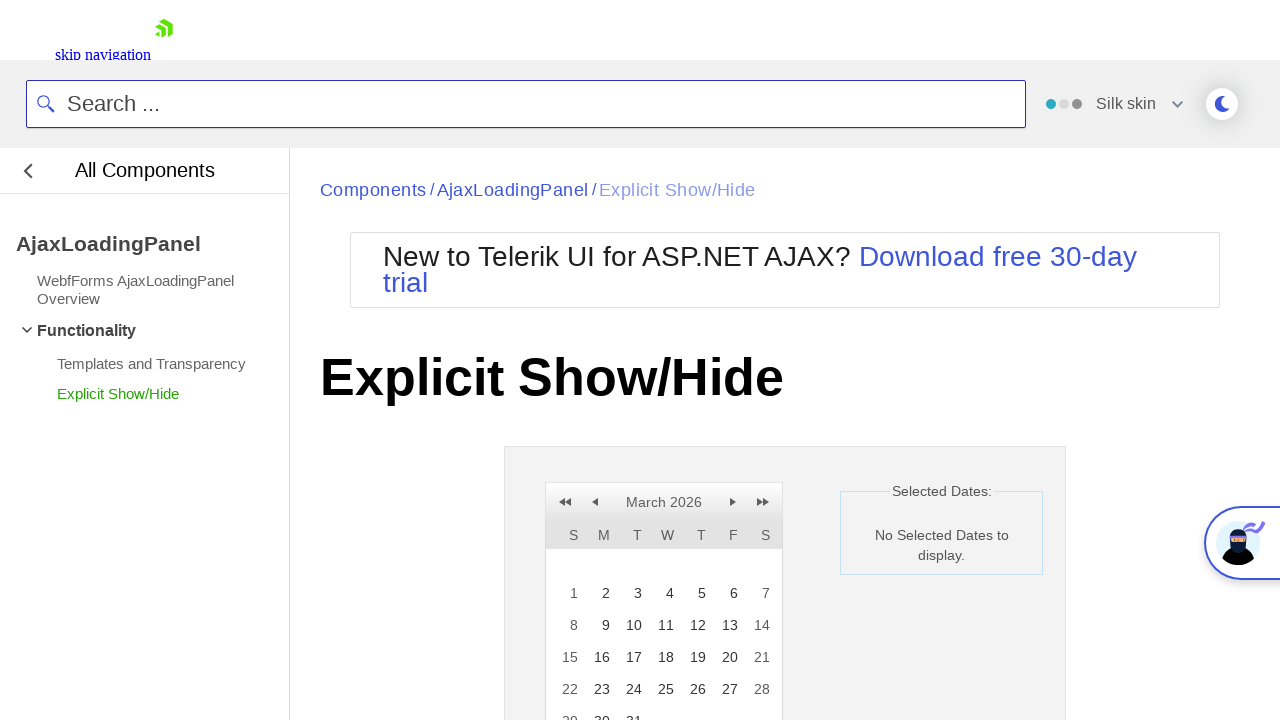

Waited for selected date display element to load
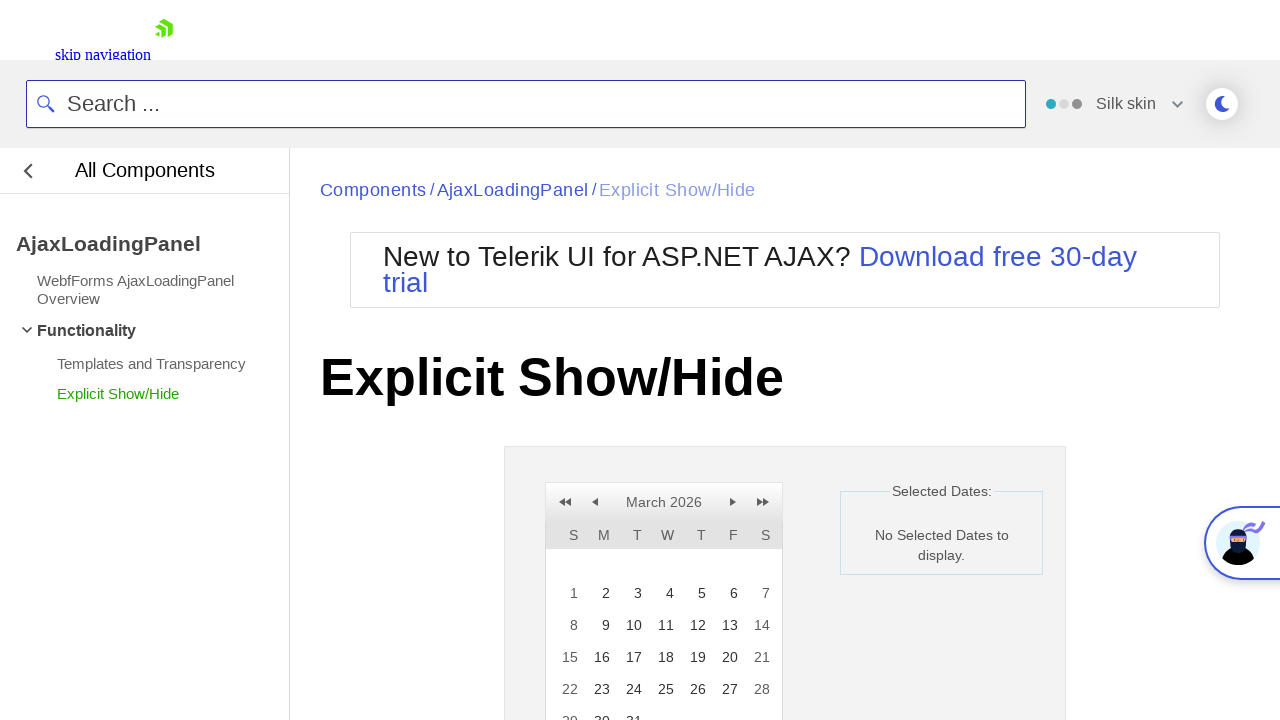

Verified initial state shows 'No Selected Dates to display.'
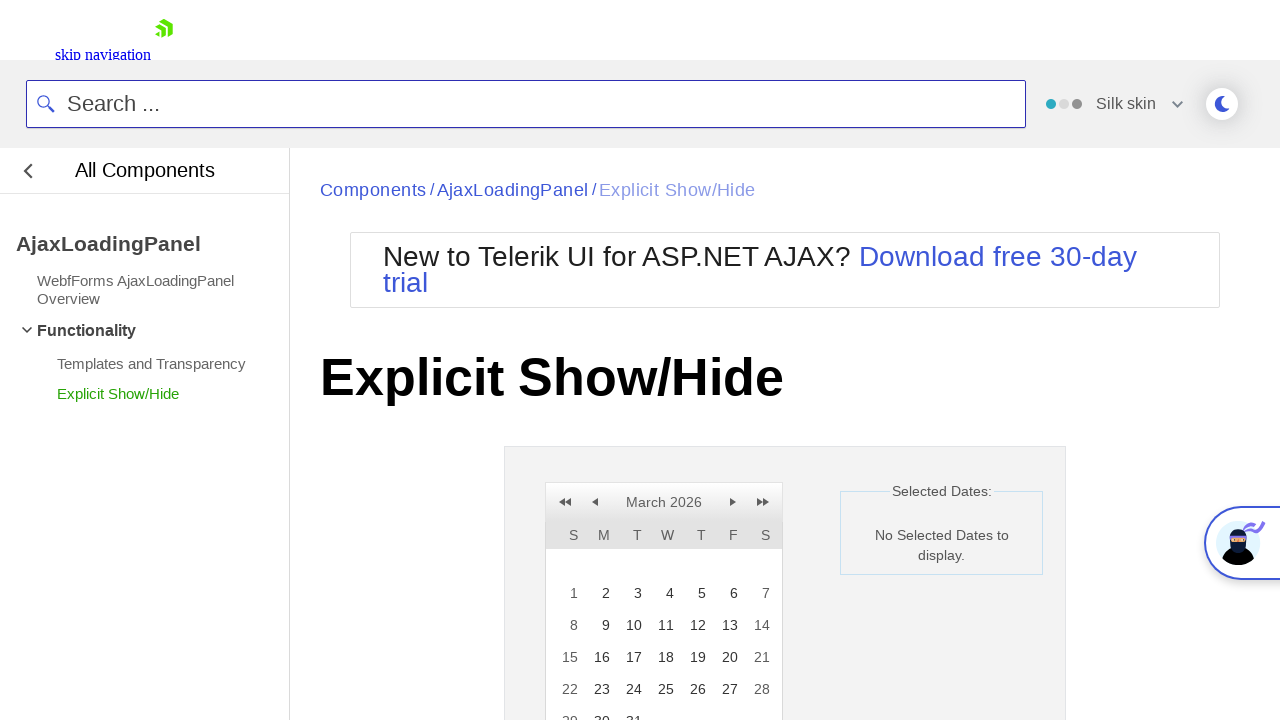

Clicked on calendar date '12' at (696, 625) on xpath=//a[text()='12']
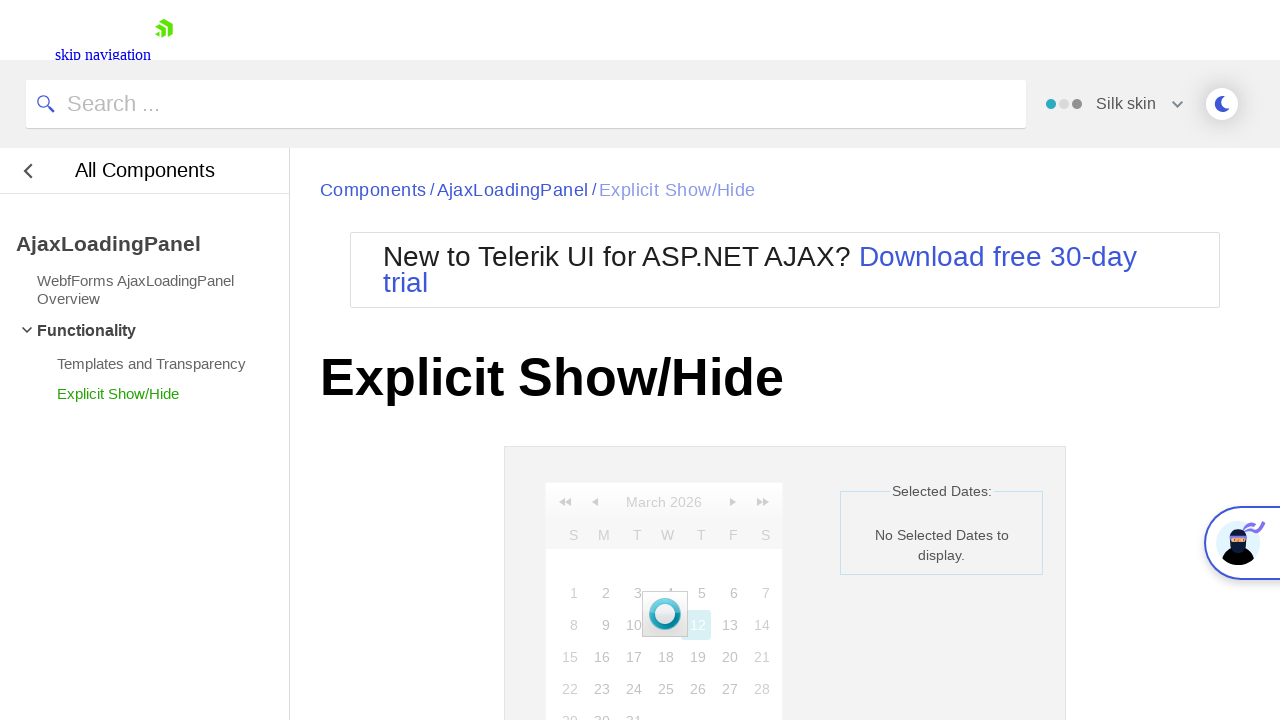

AJAX loading indicator disappeared after date selection
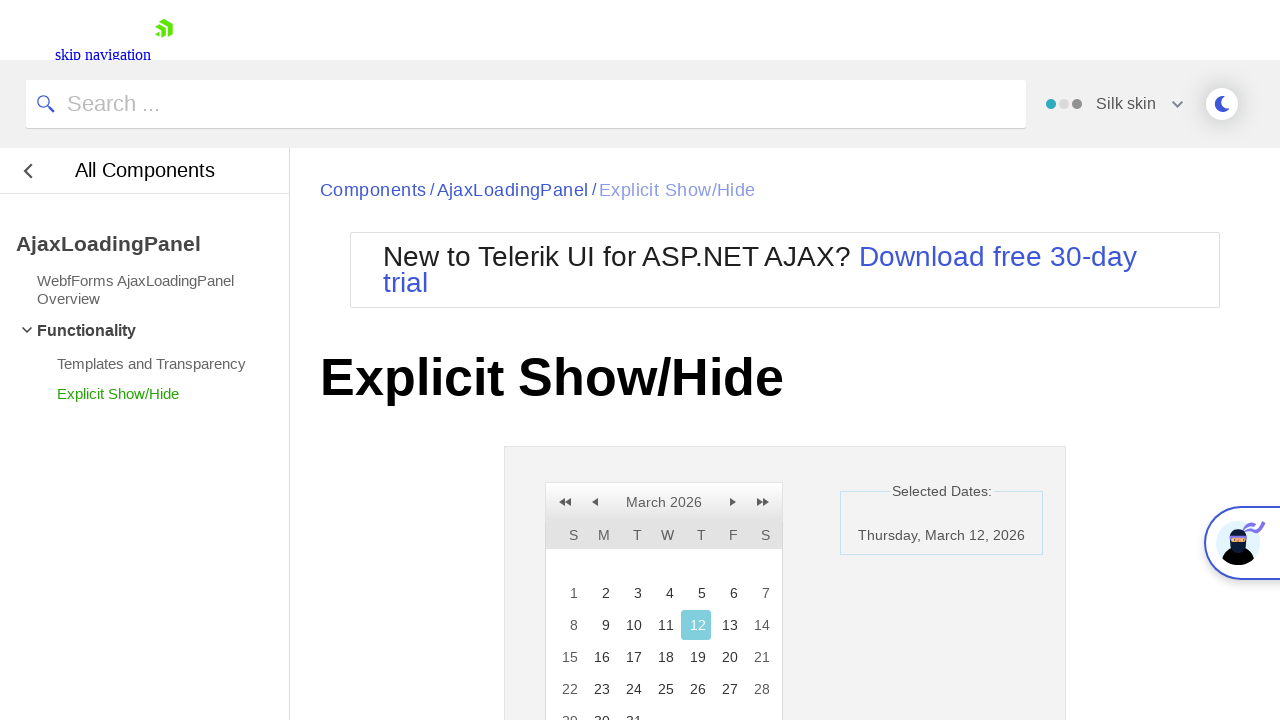

Selected date is now displayed in the label
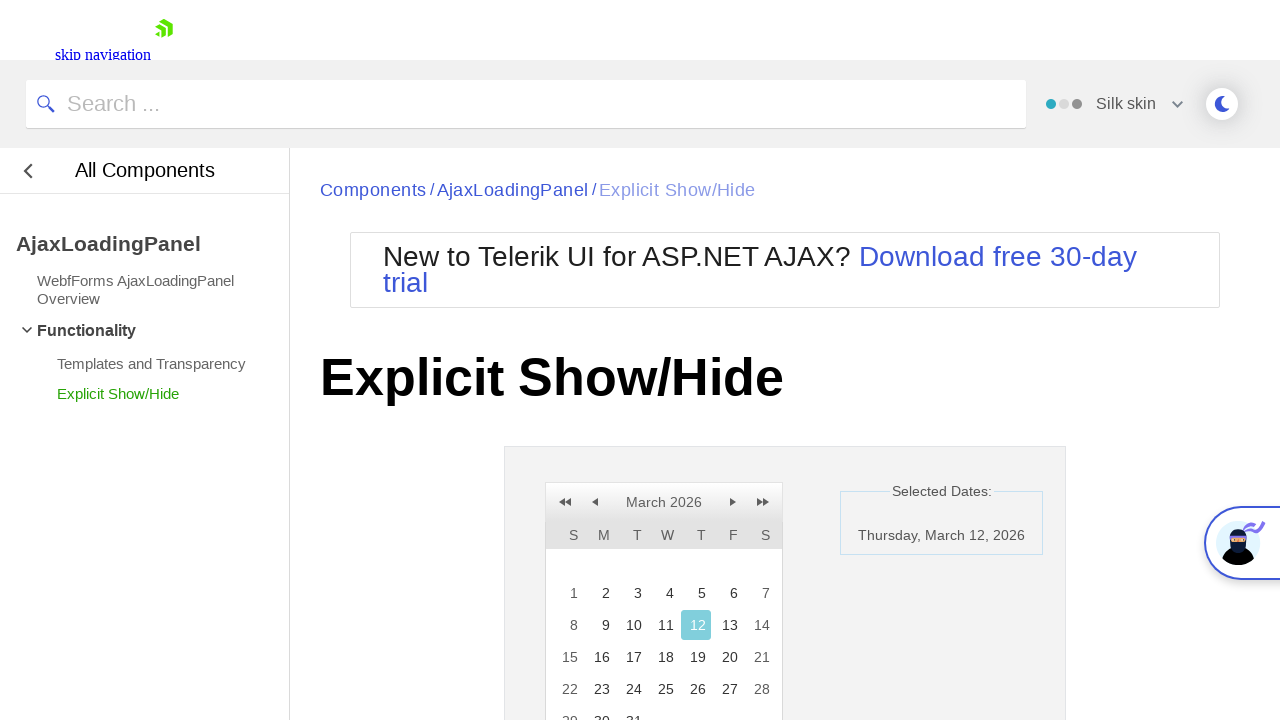

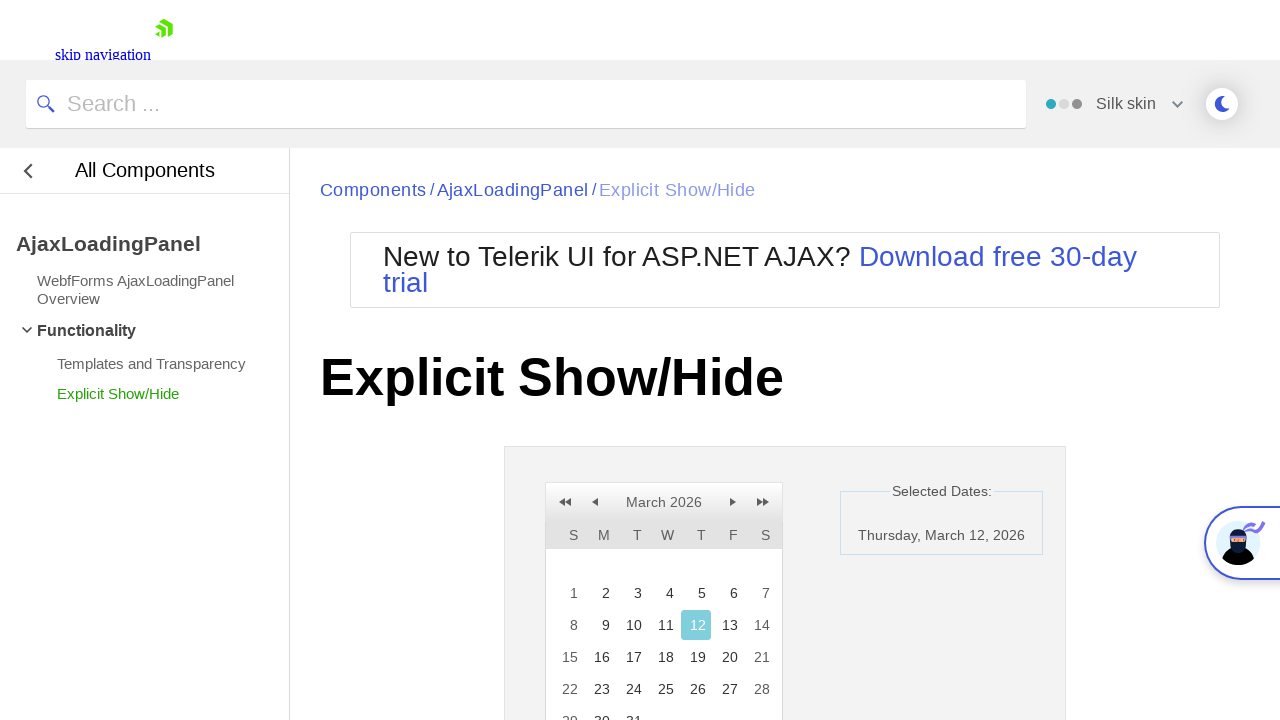